Tests a sample login form on a UI testing playground by entering a username and password, then clicking the login button. This is a practice site designed for automation testing.

Starting URL: http://www.uitestingplayground.com/sampleapp

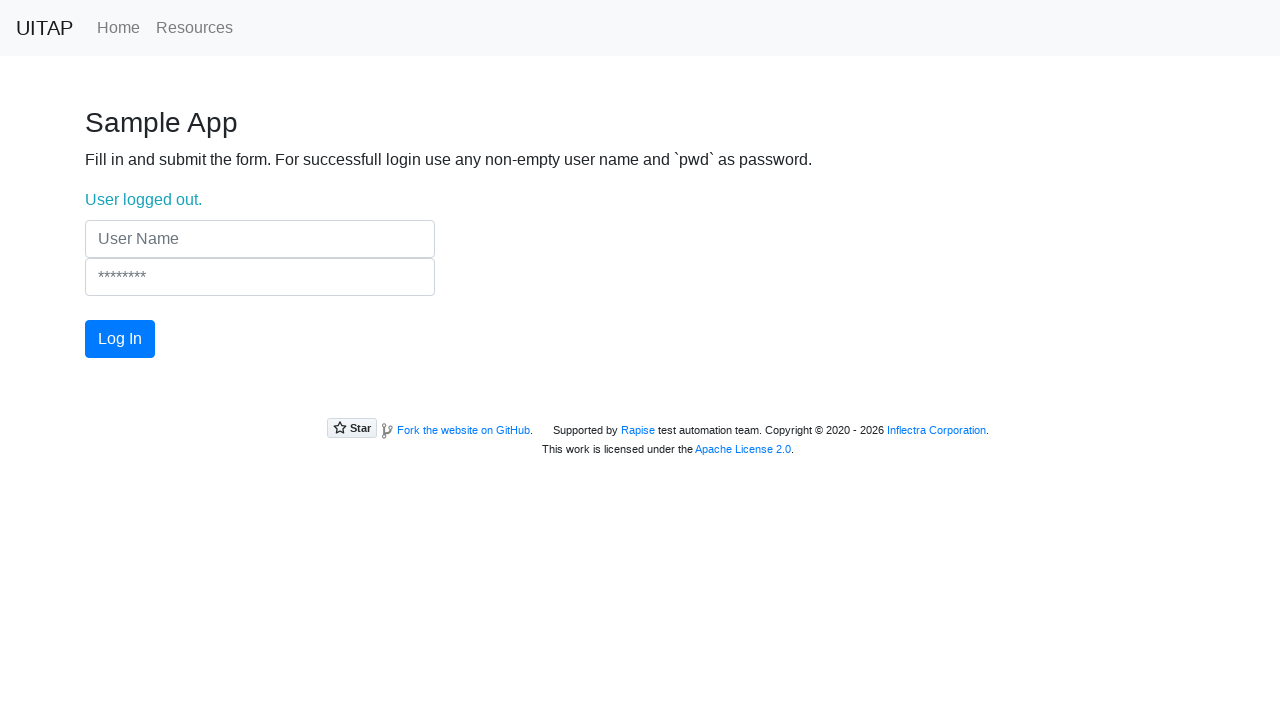

Entered username 'TestUser42' in the UserName field on input[name='UserName']
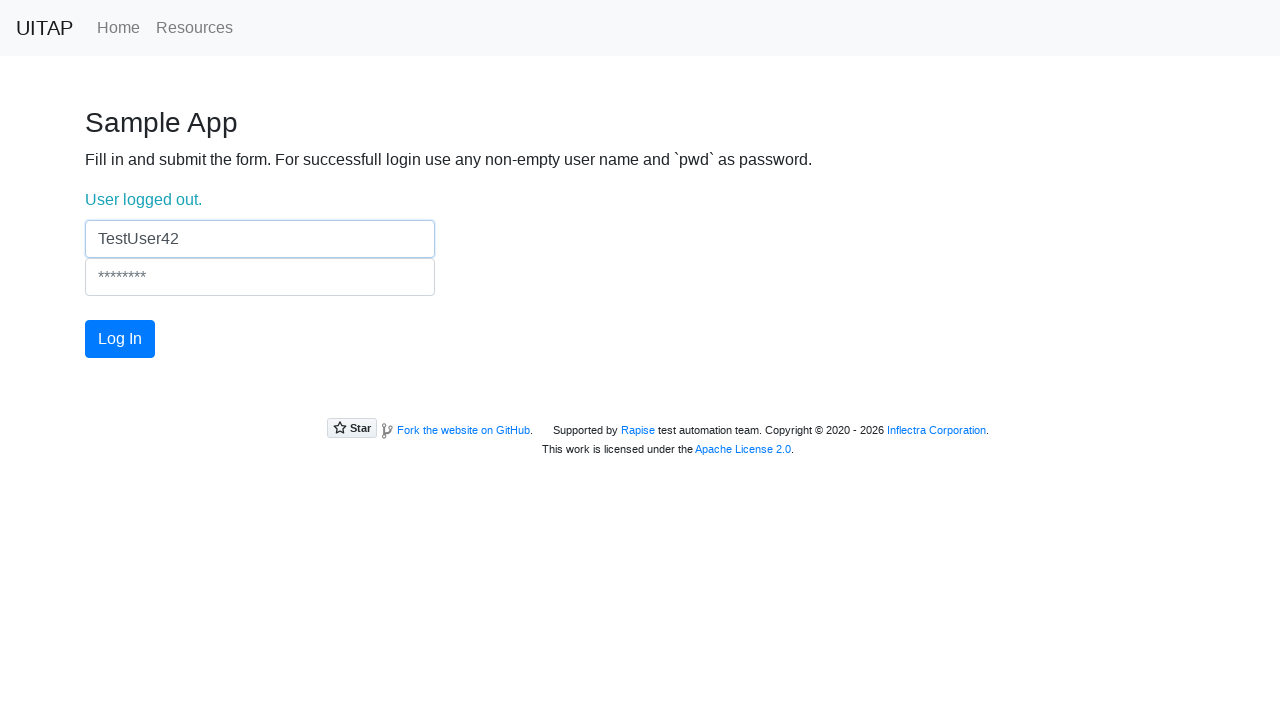

Entered password in the Password field on input[name='Password']
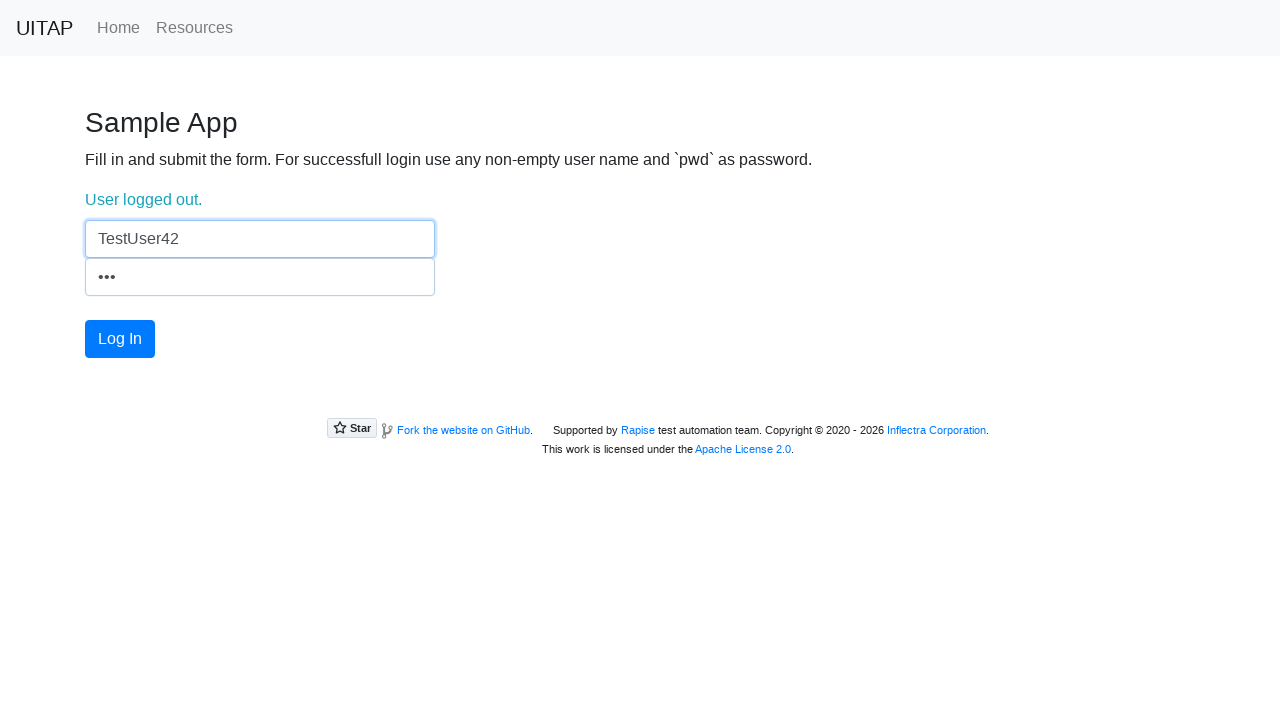

Clicked the login button to submit credentials at (120, 339) on #login
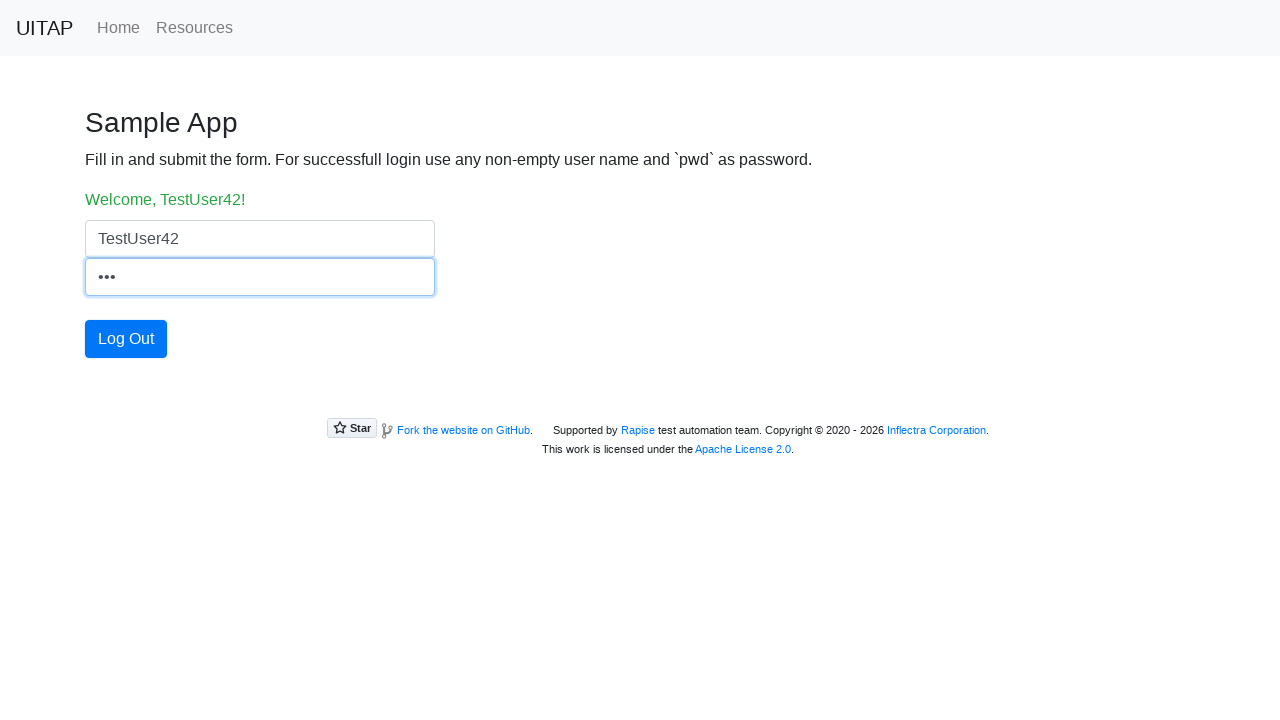

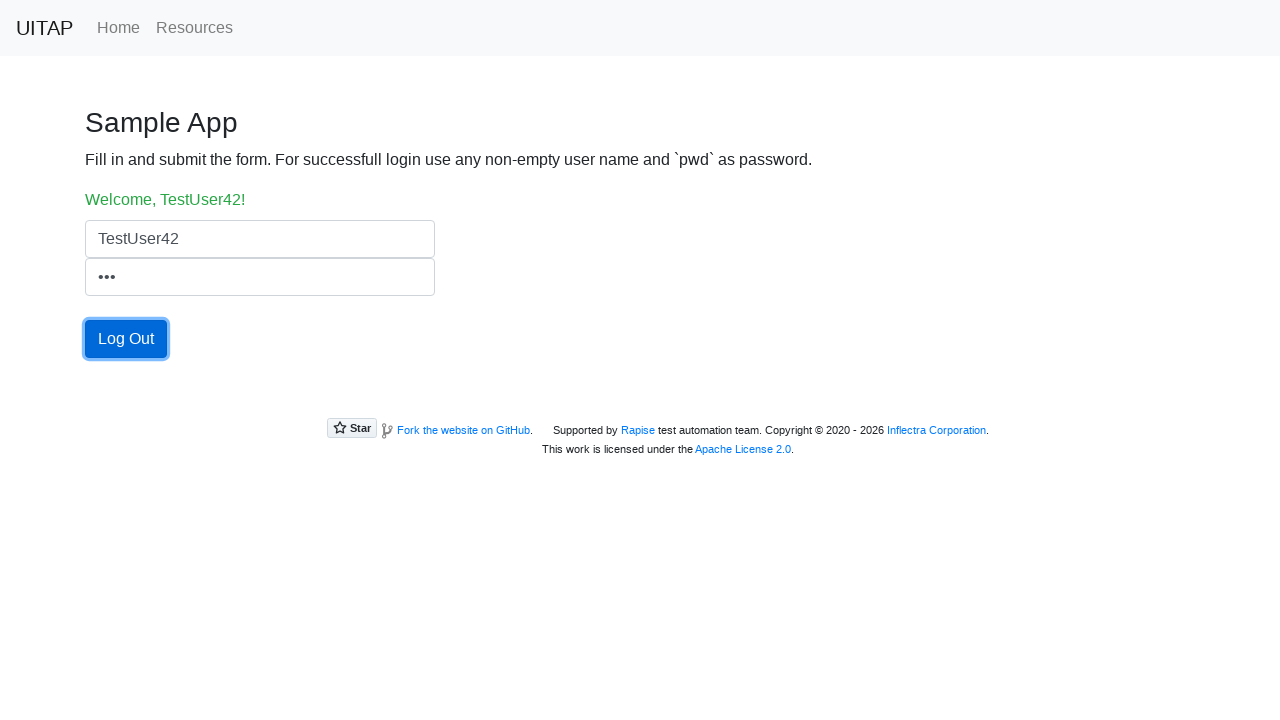